Tests search bar functionality by entering a search query and clicking on the matching result from the filtered list

Starting URL: https://popageorgianvictor.github.io/PUBLISHED-WEBPAGES/search_bar

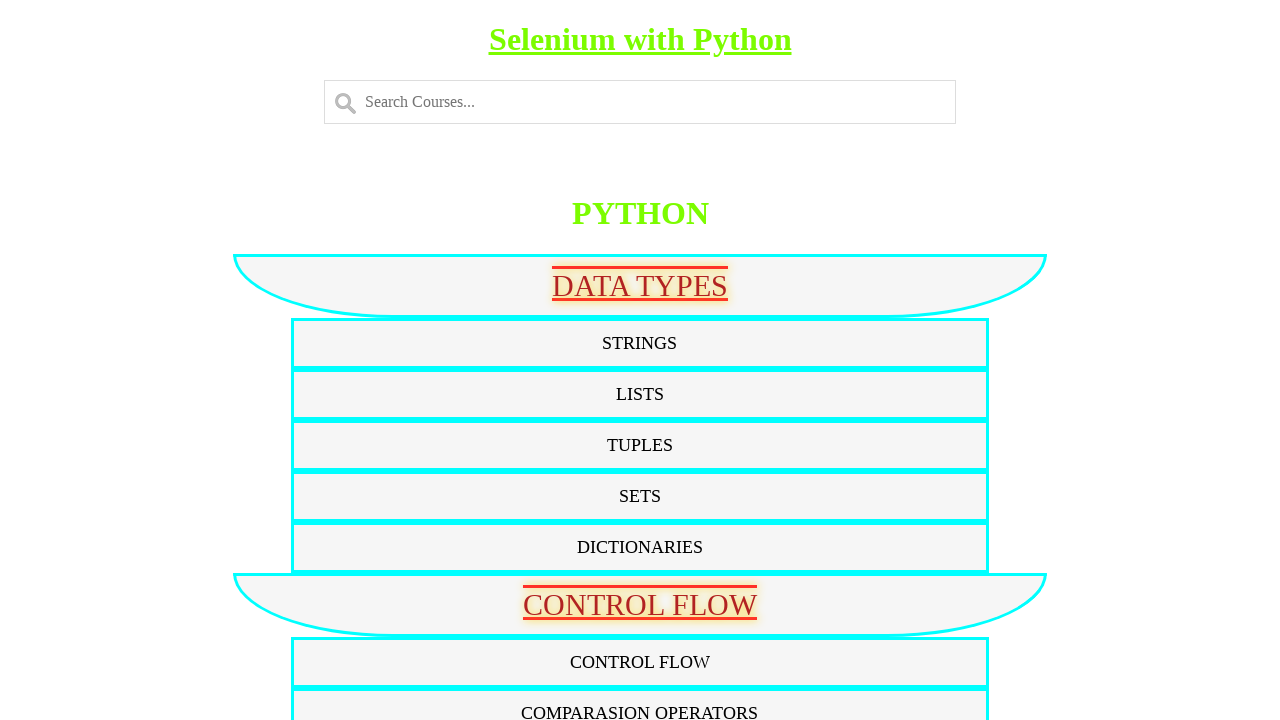

Filled search bar with 'lists' on #myInput
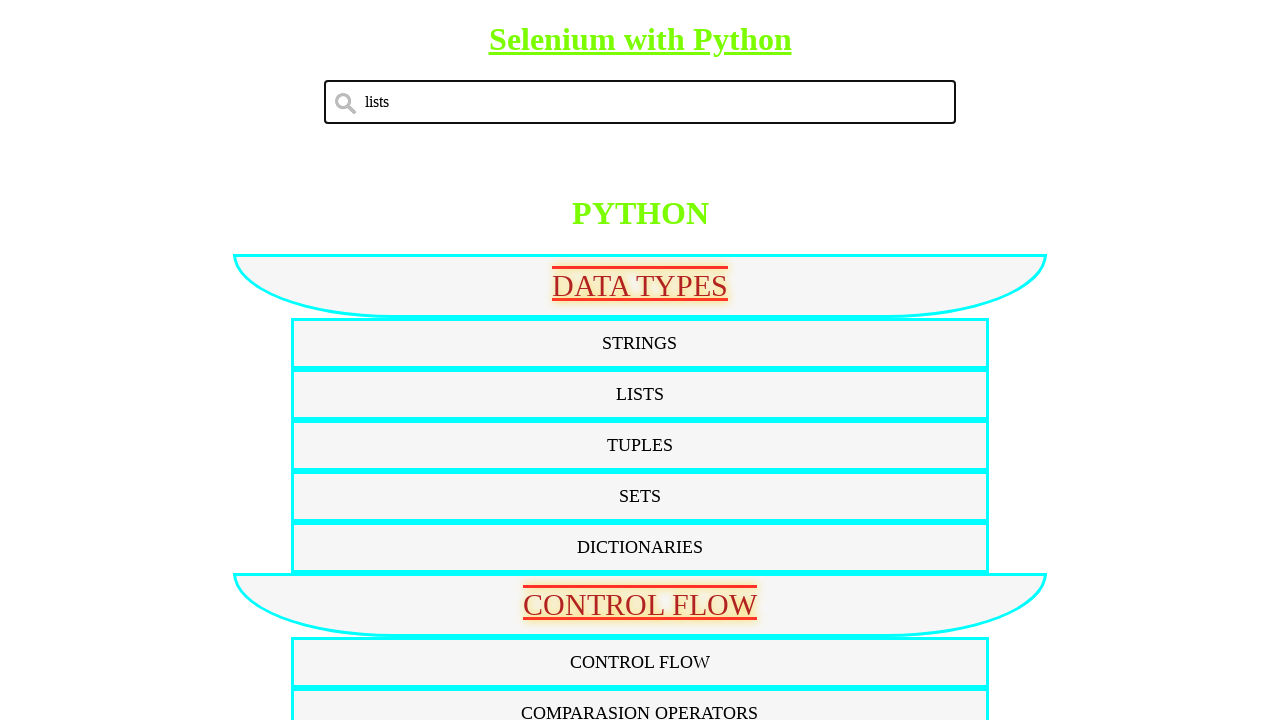

Clicked on LISTS result from filtered search results at (640, 394) on xpath=//a[normalize-space()='LISTS']
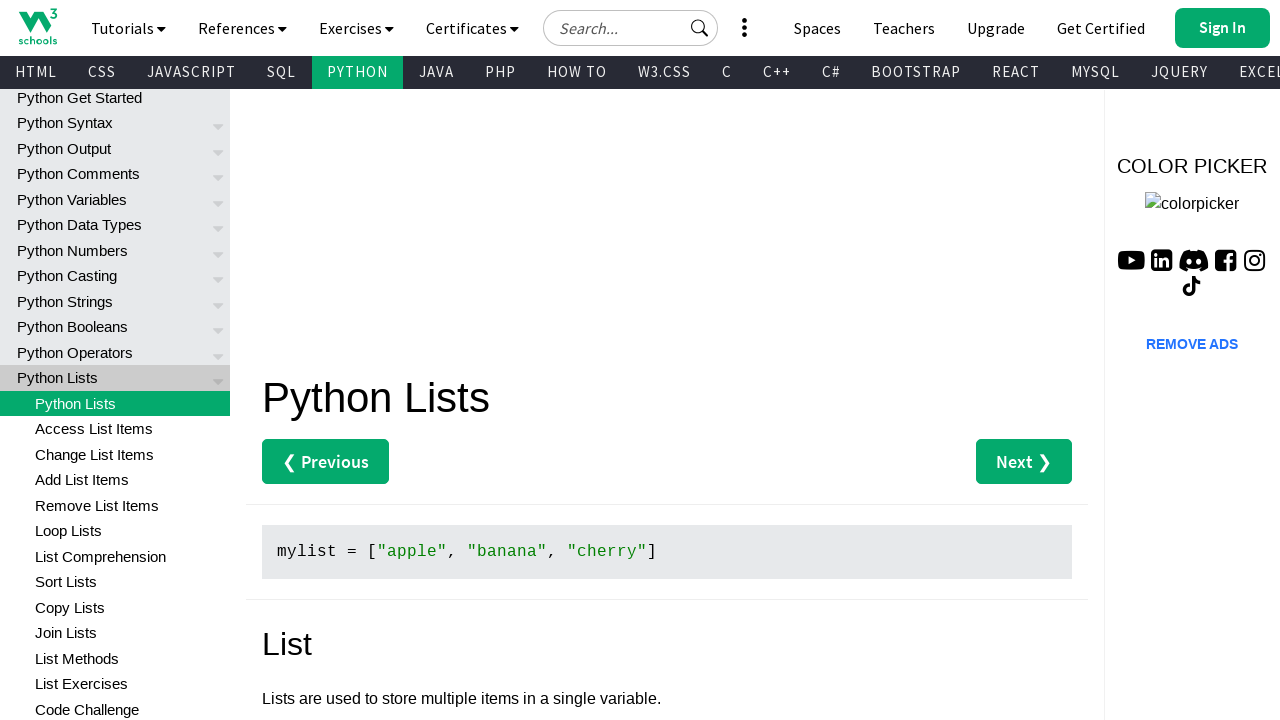

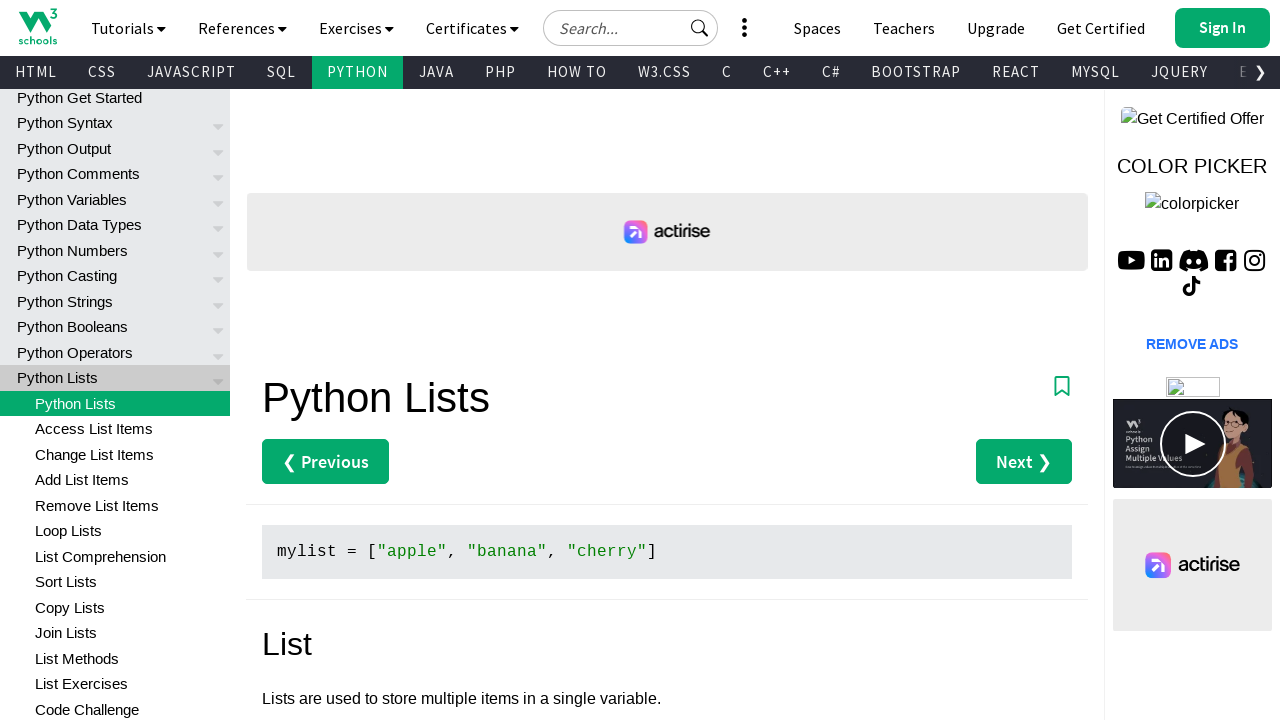